Tests finding a meeting room status by looking up the intersection of Thursday column and 11:00-13:00 time slot in a schedule table.

Starting URL: https://obstaclecourse.tricentis.com/Obstacles/41037

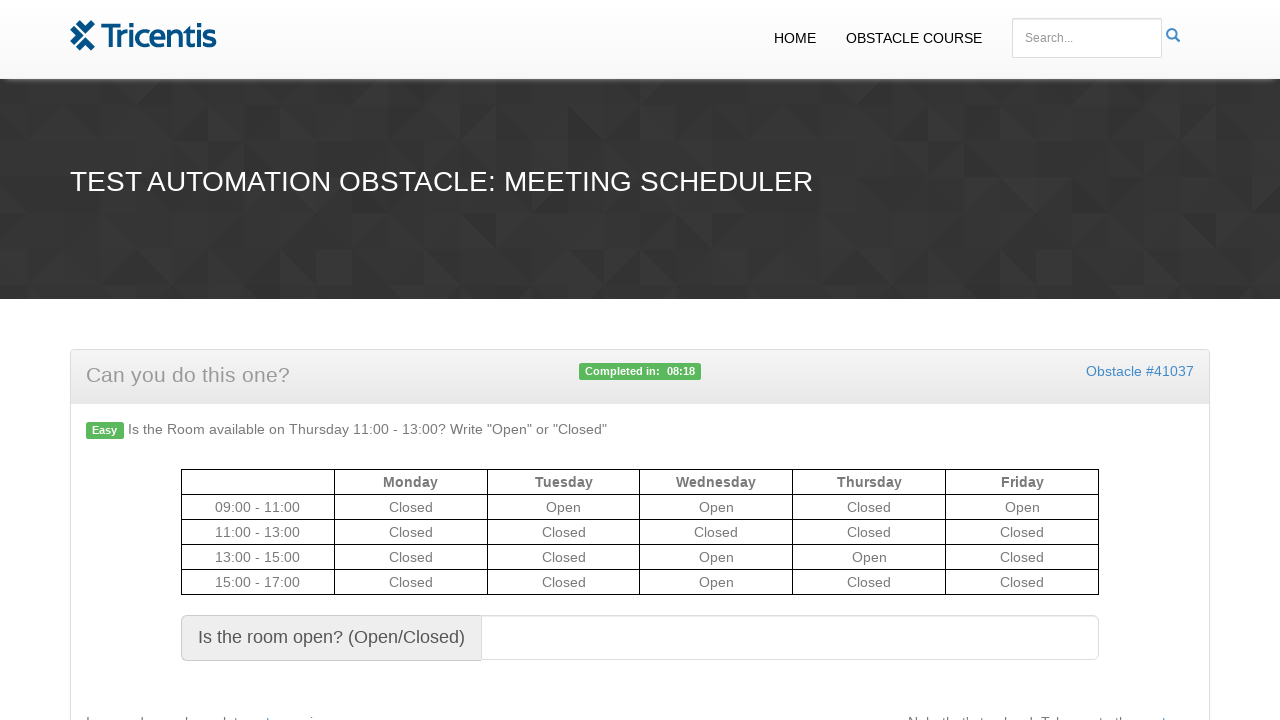

Located Thursday column header
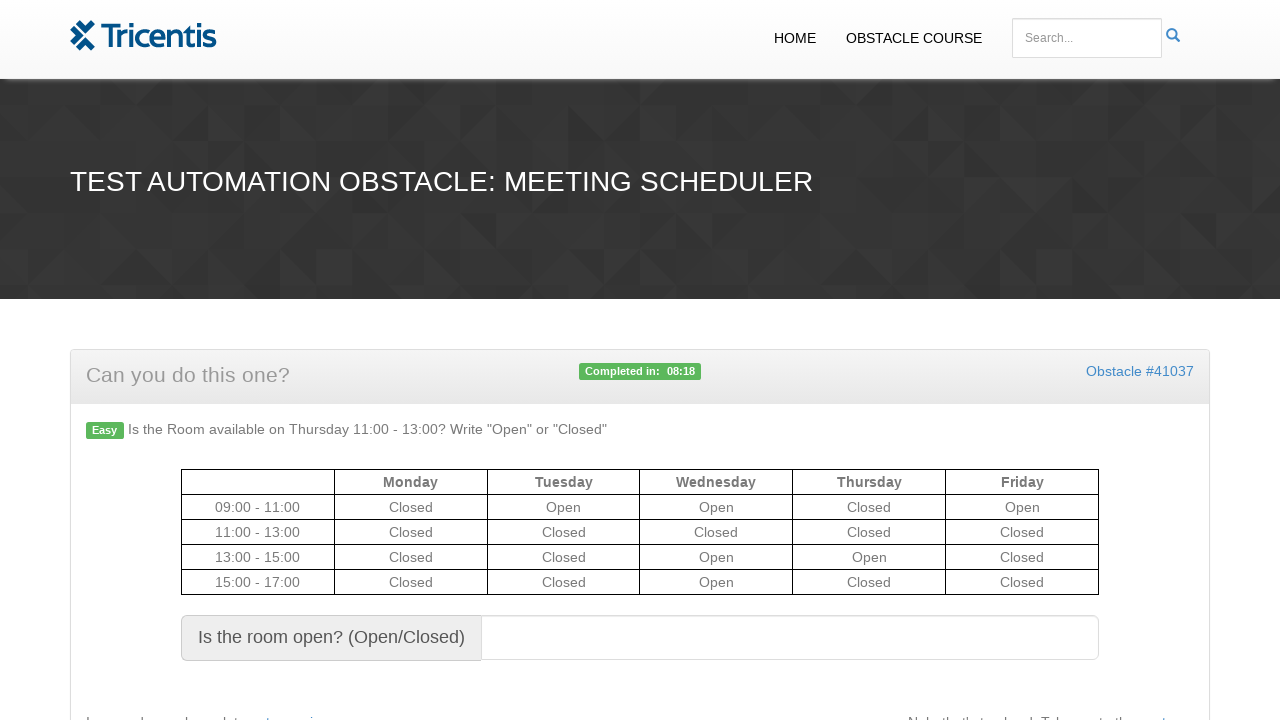

Retrieved Thursday column index
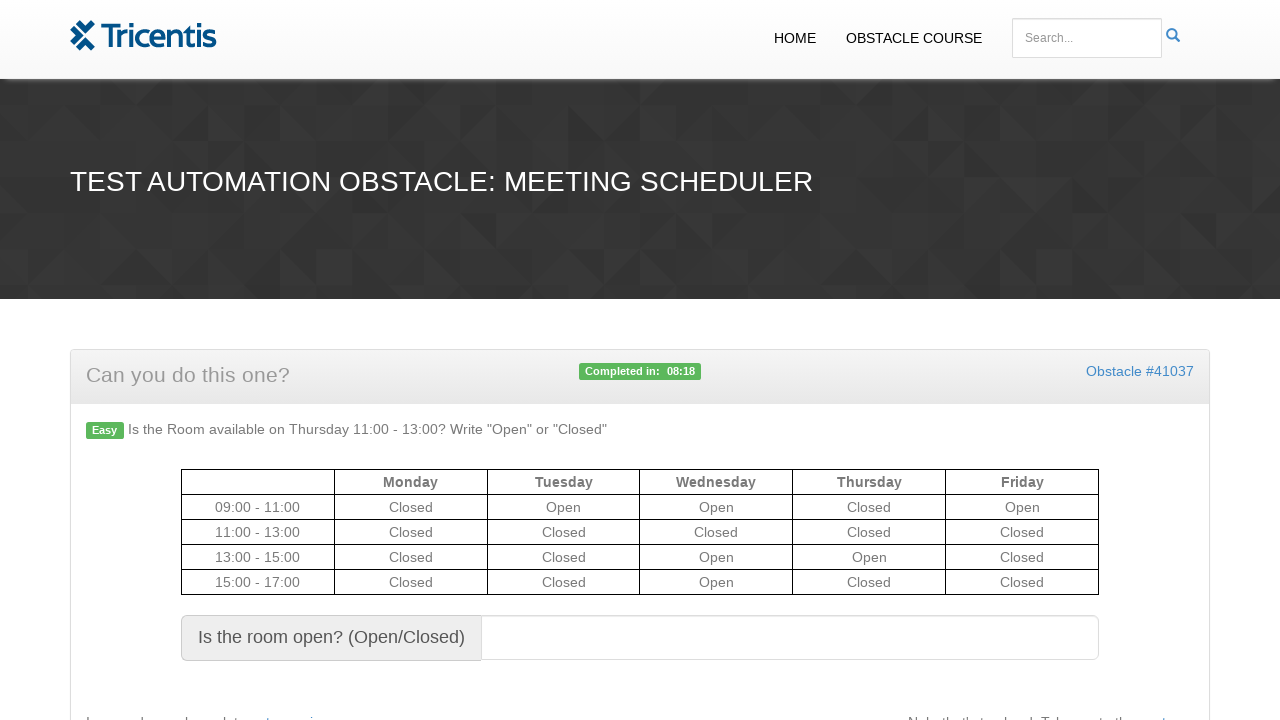

Located 11:00 - 13:00 time slot row
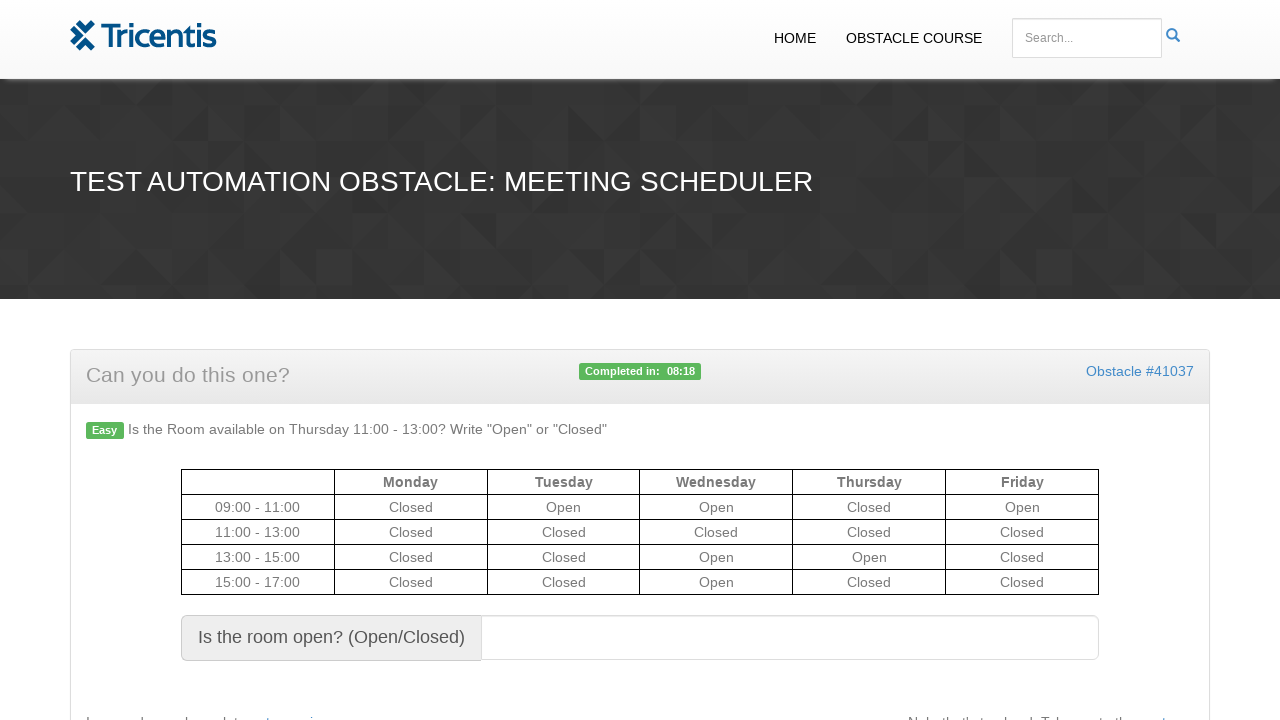

Retrieved meeting room status at Thursday 11:00-13:00 intersection: Closed
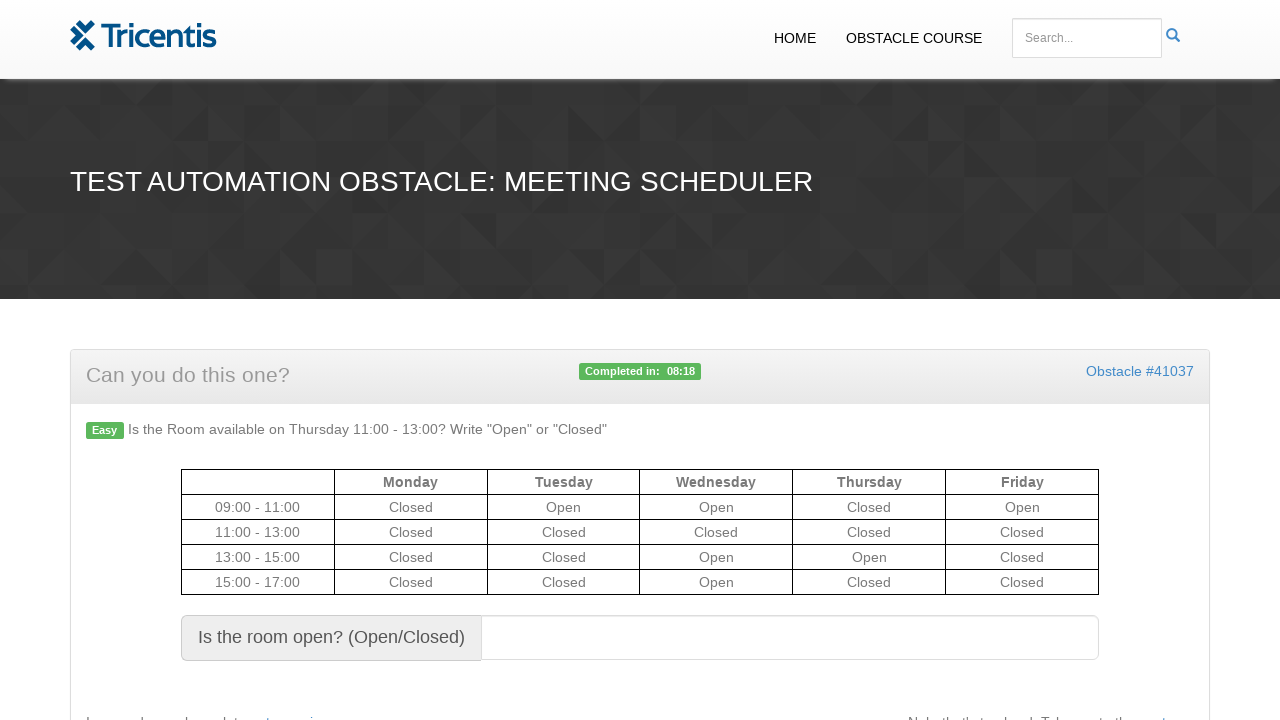

Filled result field with room status: Closed on #resulttext
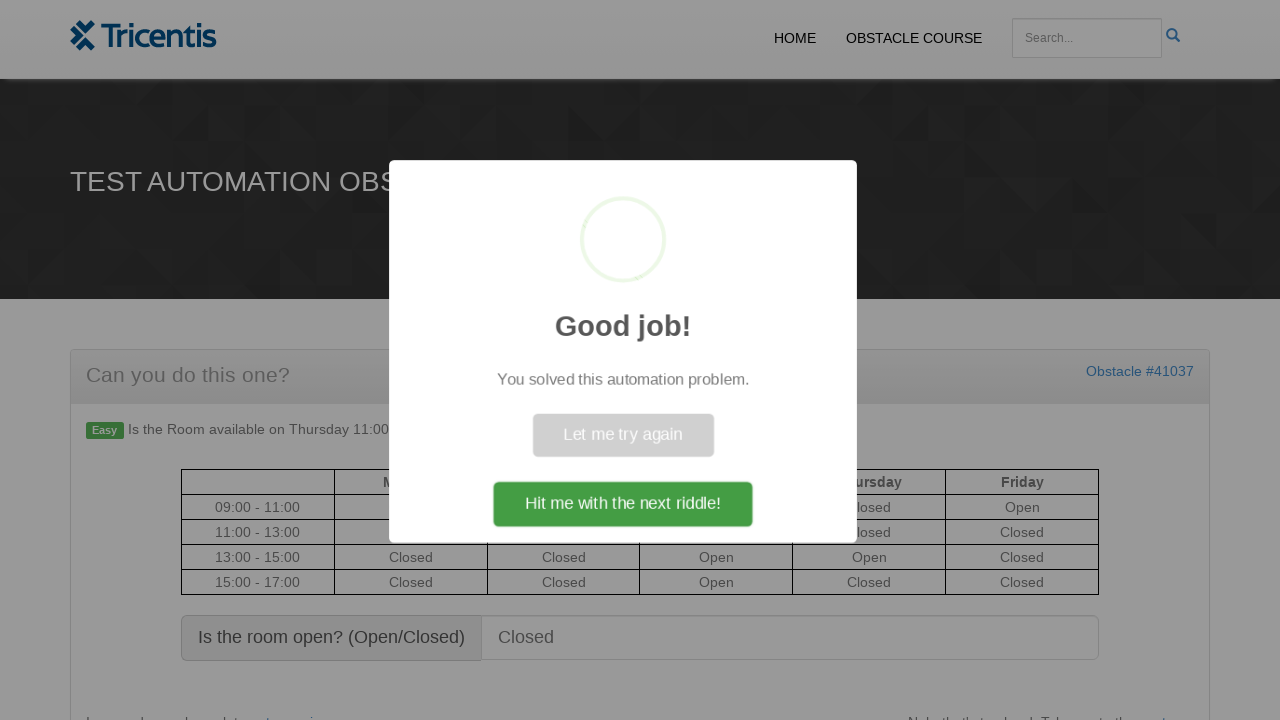

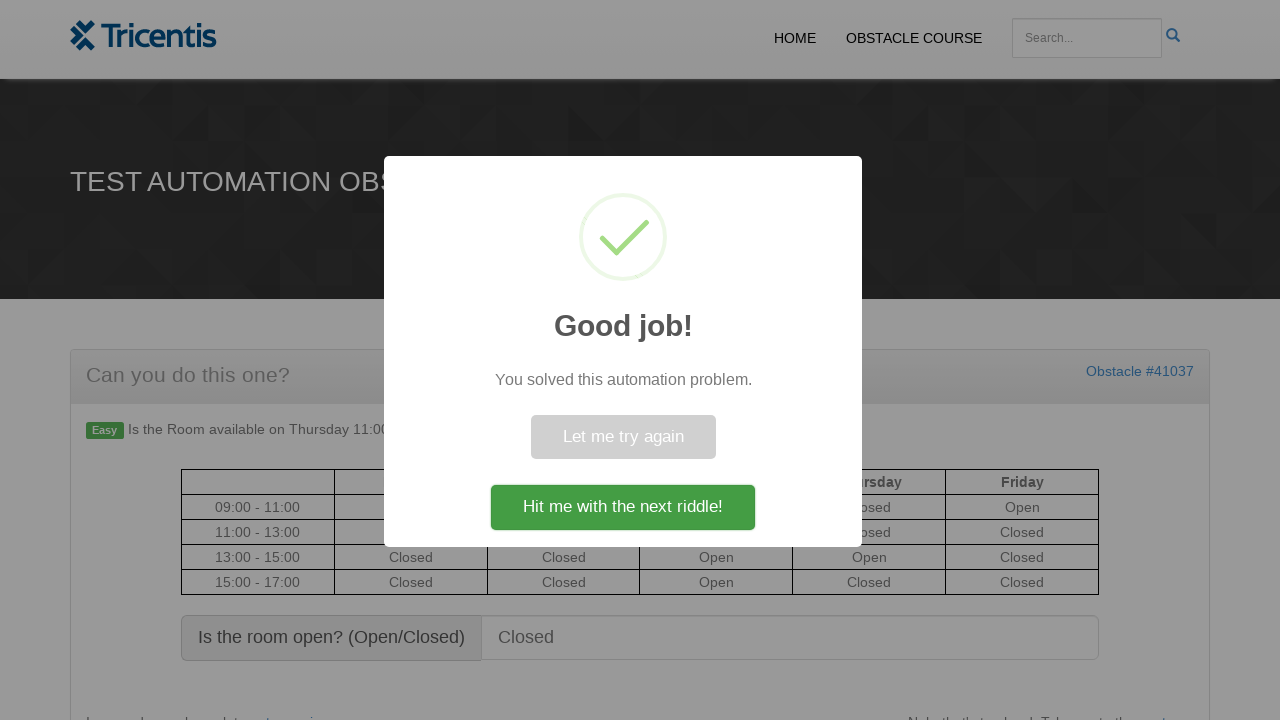